Tests modal dialog by opening it and clicking the save button

Starting URL: https://bonigarcia.dev/selenium-webdriver-java/dialog-boxes.html

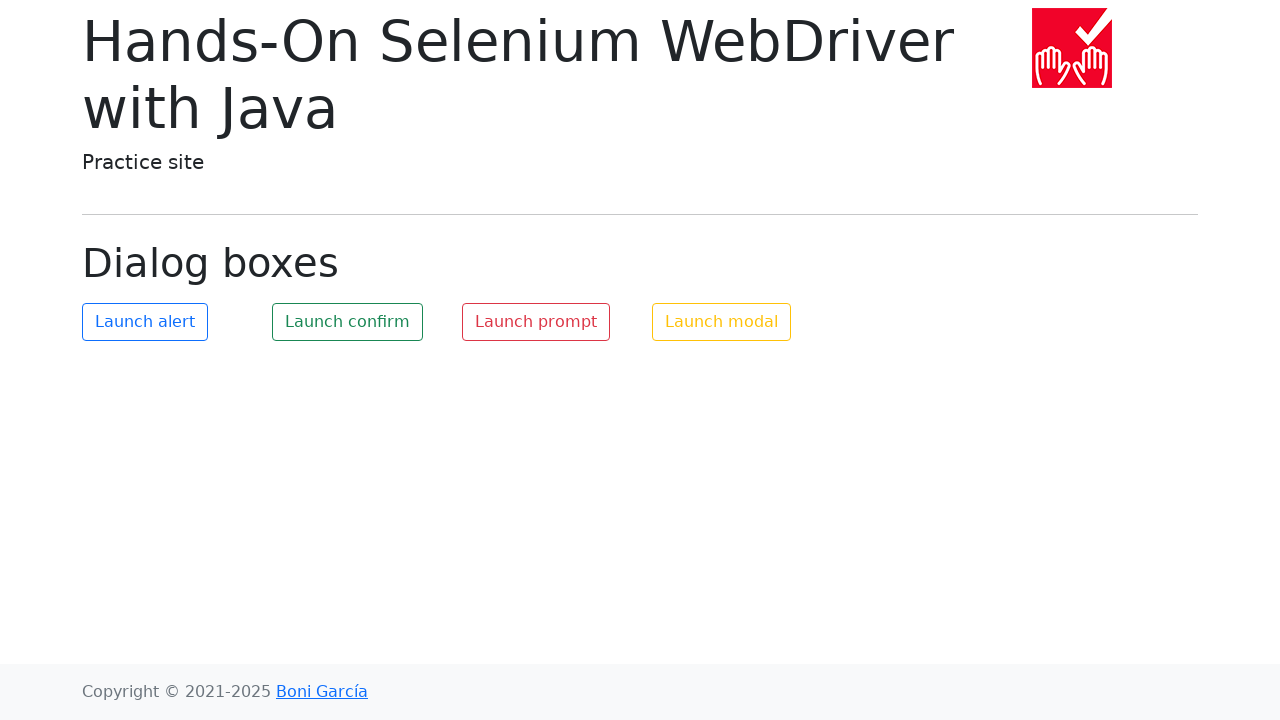

Clicked button to open modal dialog at (722, 322) on button#my-modal
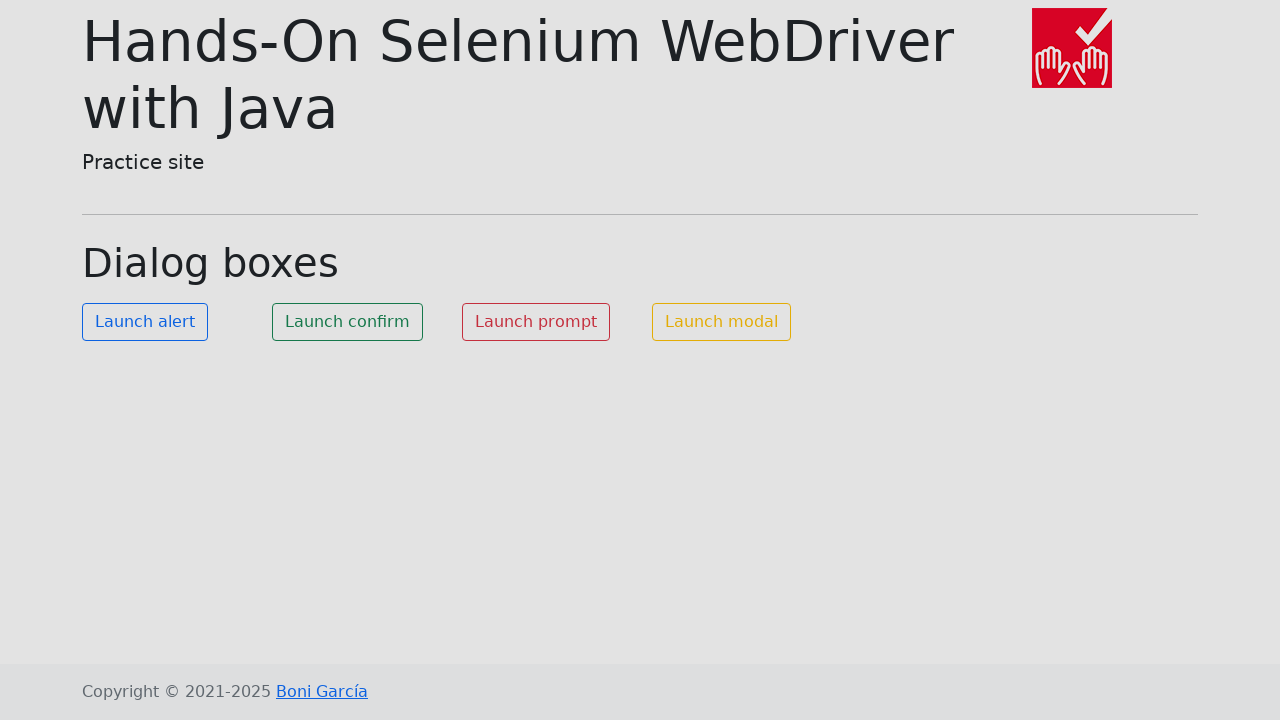

Modal body content became visible
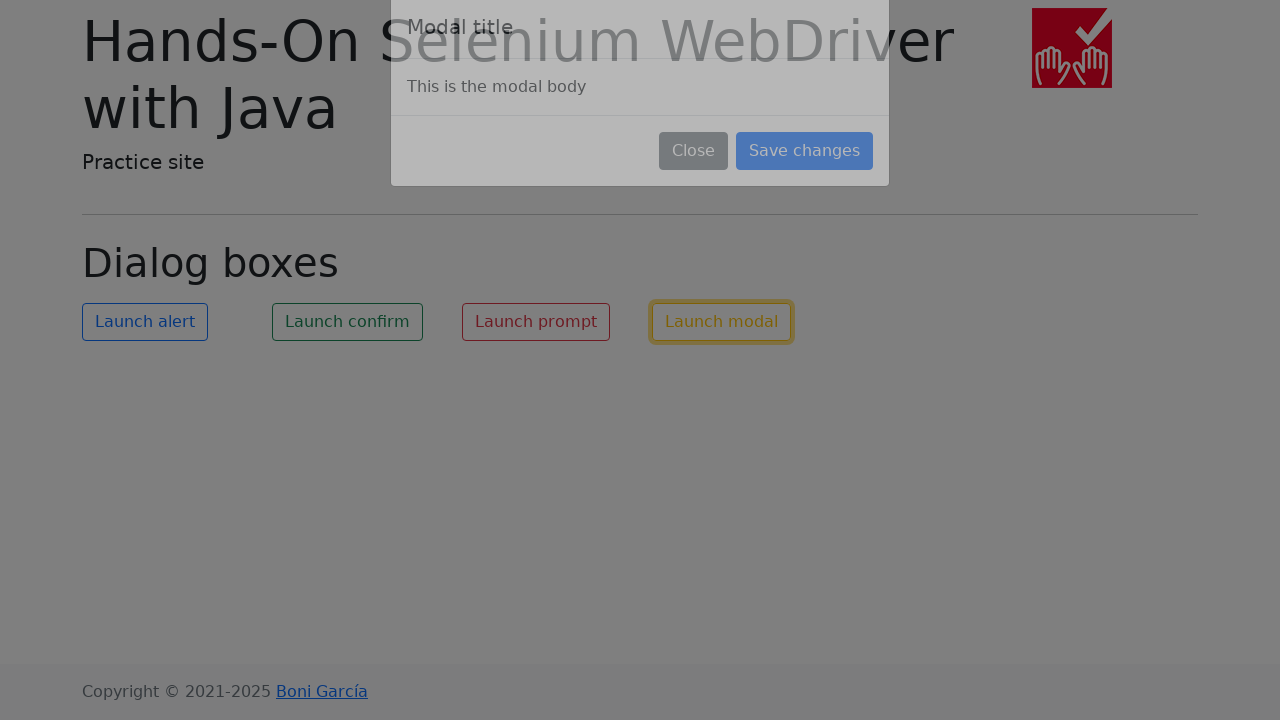

Clicked save button in modal dialog at (804, 184) on (//button[@data-bs-dismiss='modal'])[2]
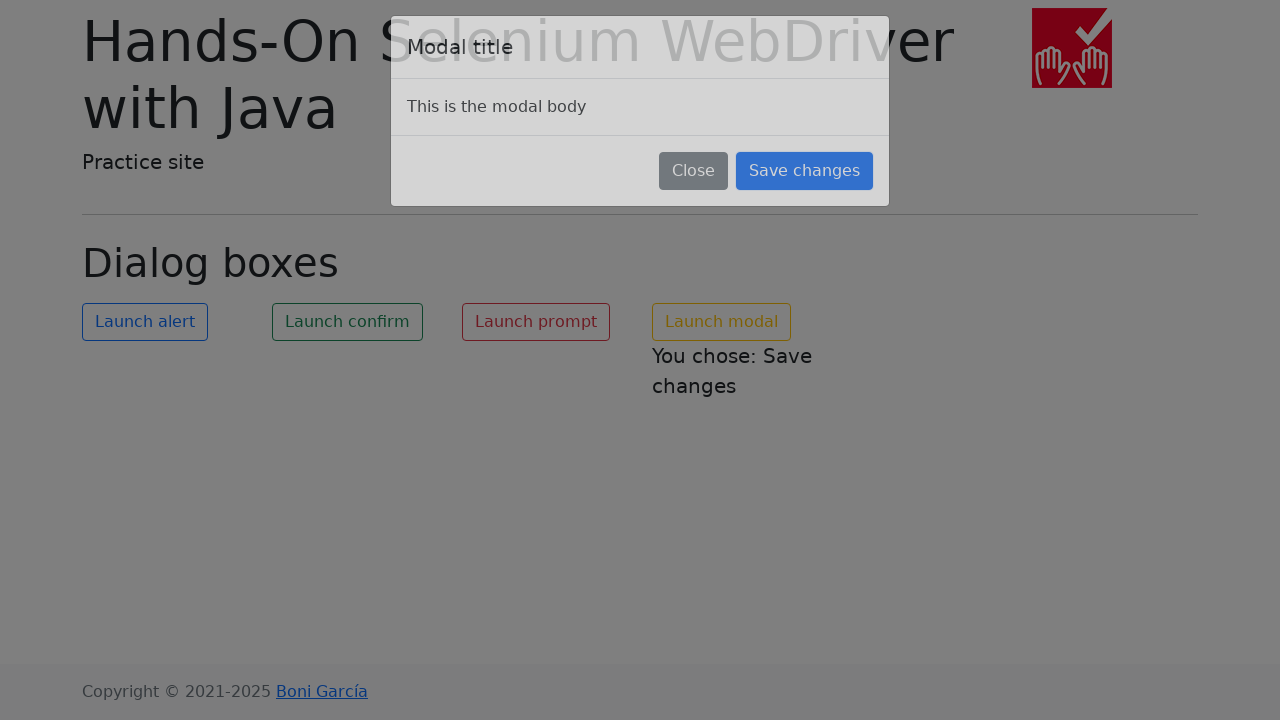

Modal result text appeared on page
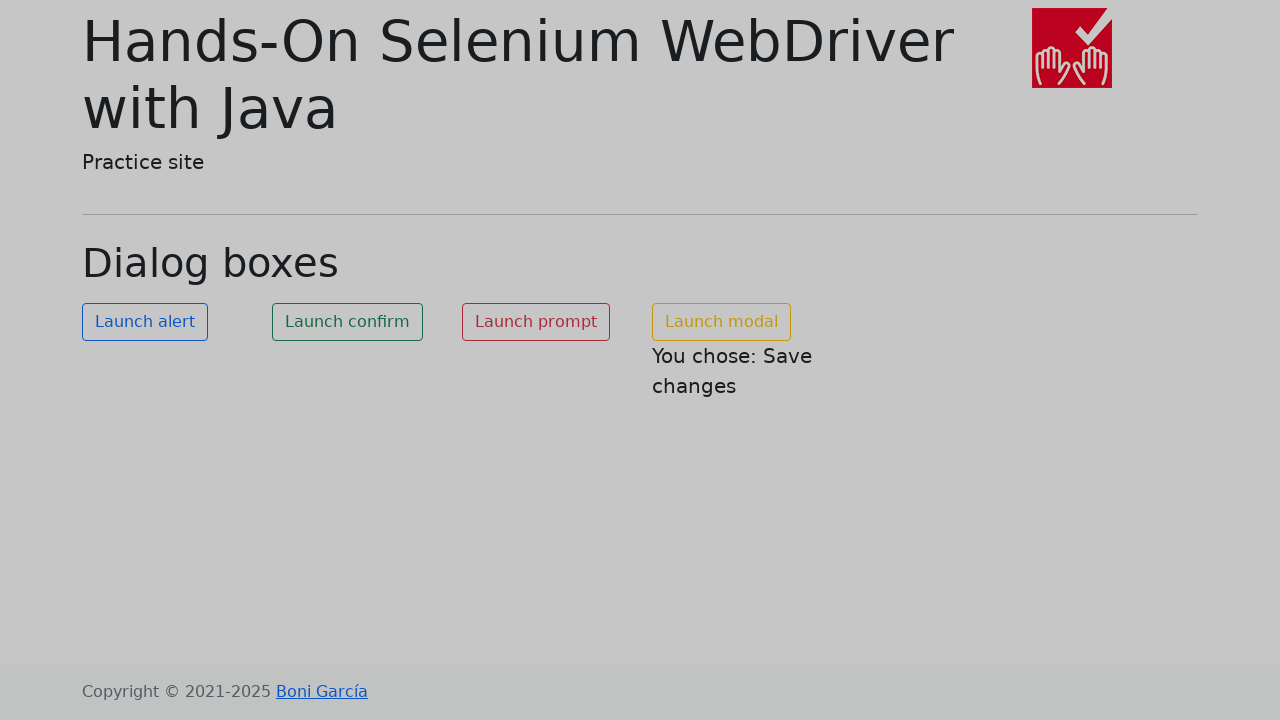

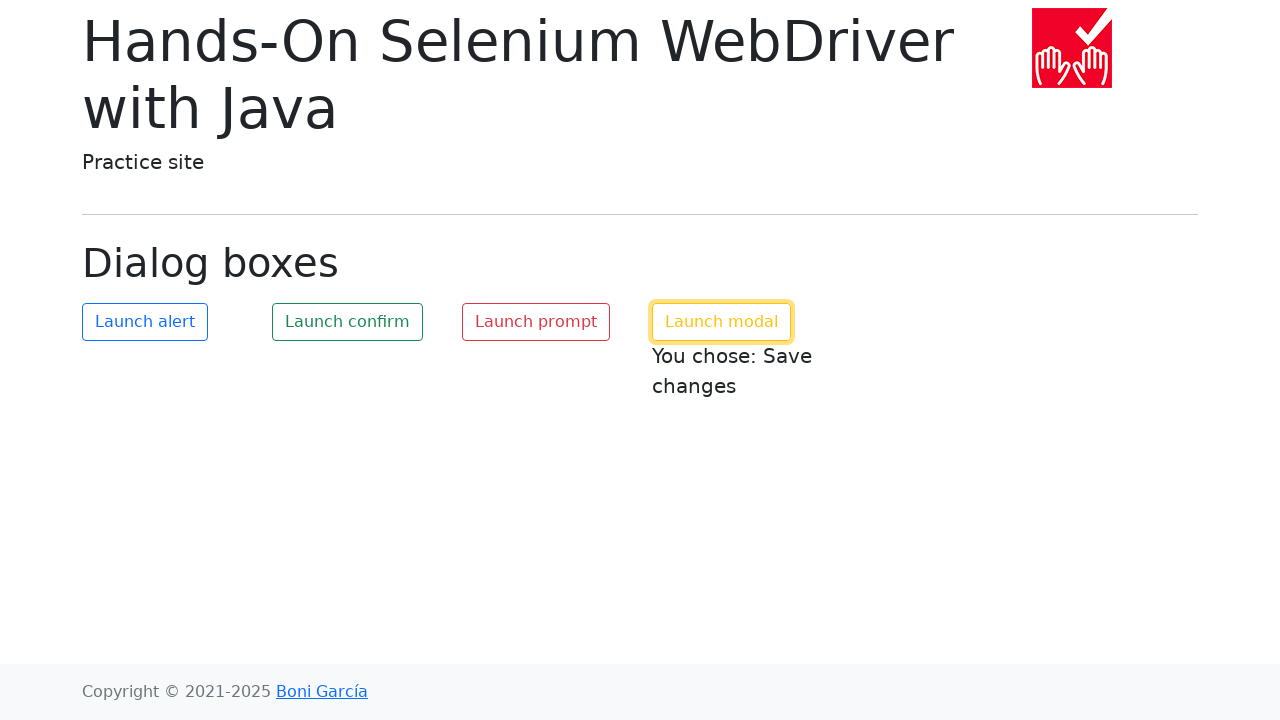